Tests a math exercise page by reading two numbers from the page, calculating their sum, selecting the sum value from a dropdown menu, and submitting the form.

Starting URL: http://suninjuly.github.io/selects1.html

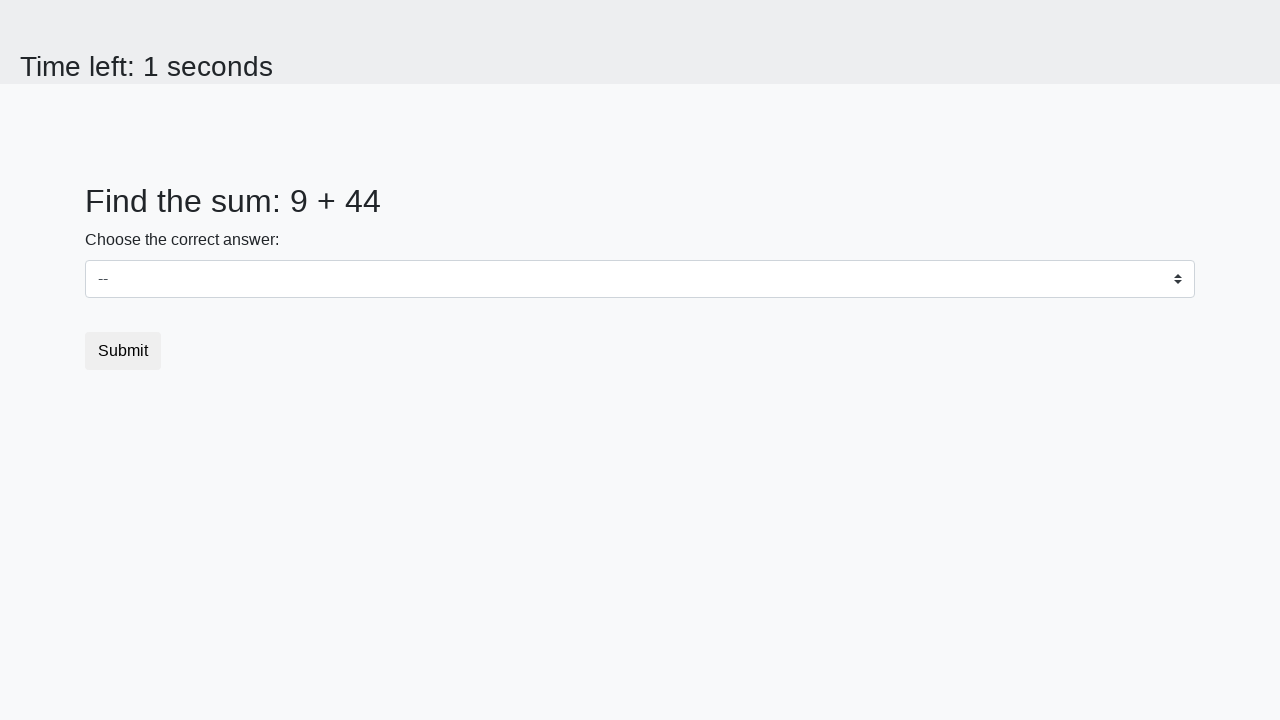

Retrieved first number from span#num1
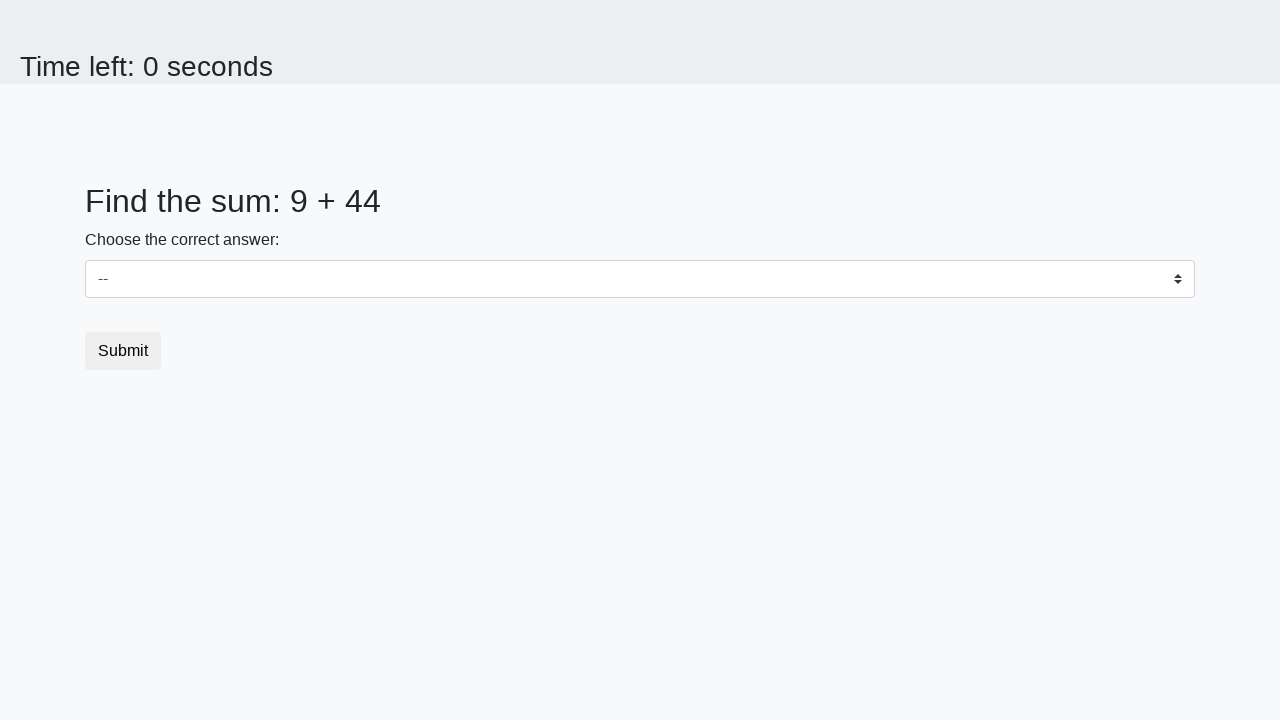

Retrieved second number from span#num2
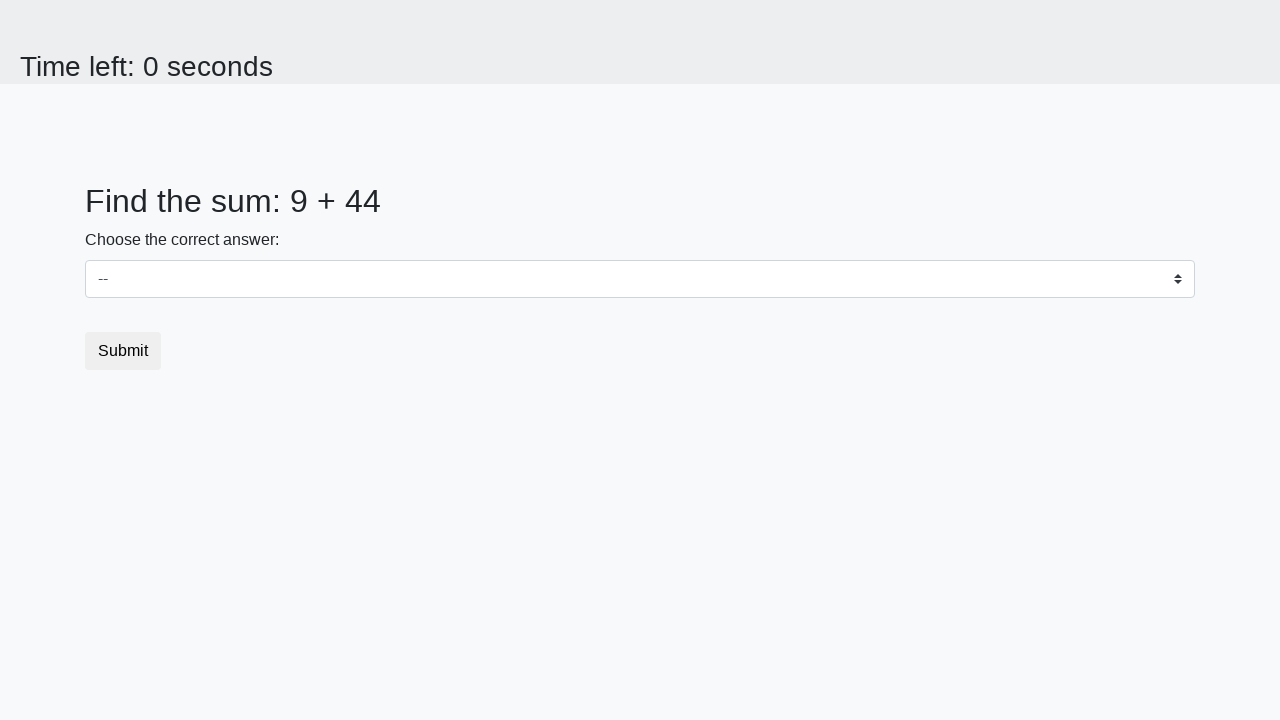

Clicked on dropdown menu to open it at (640, 279) on select.custom-select
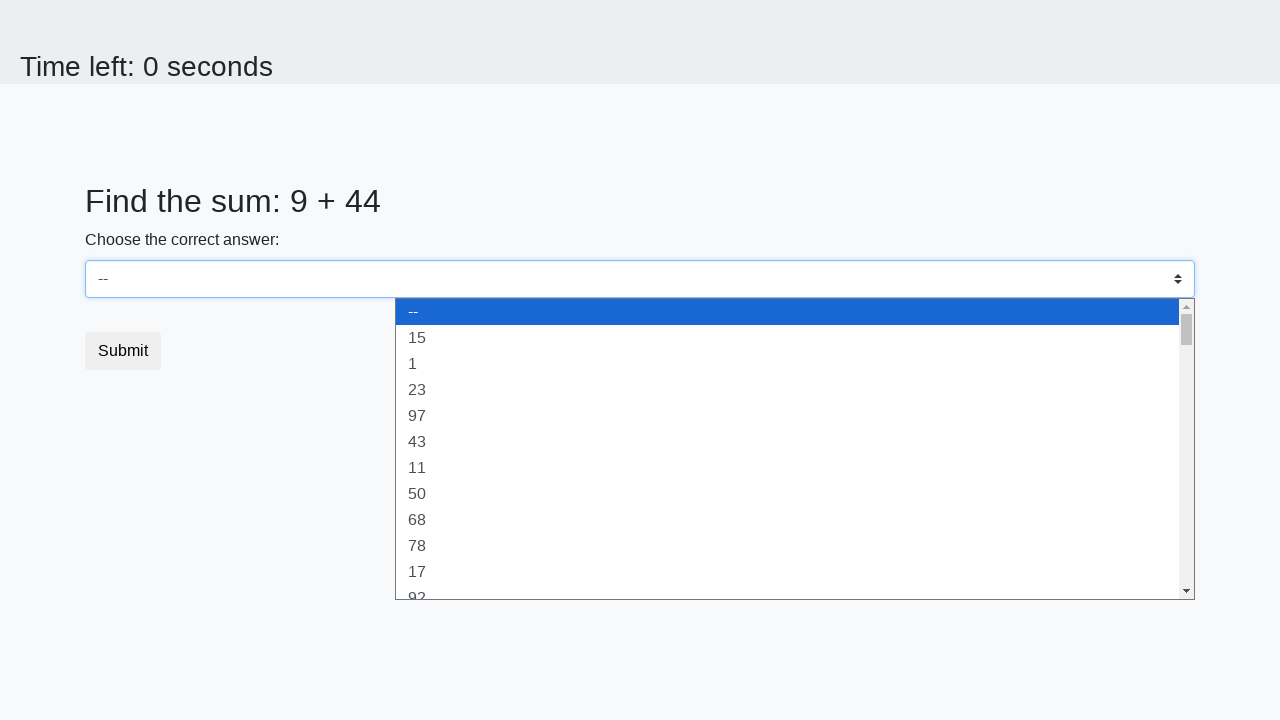

Selected dropdown option with sum value 53 on select.custom-select
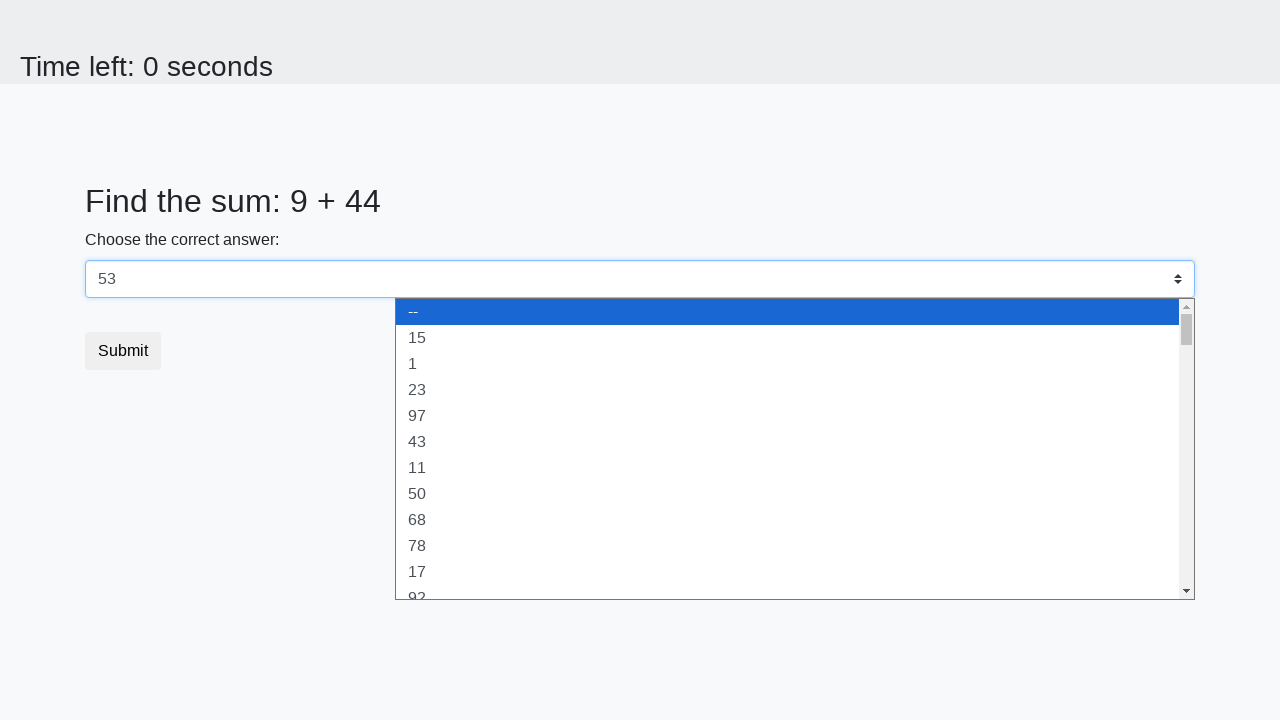

Clicked submit button to complete the form at (123, 351) on button[type='submit']
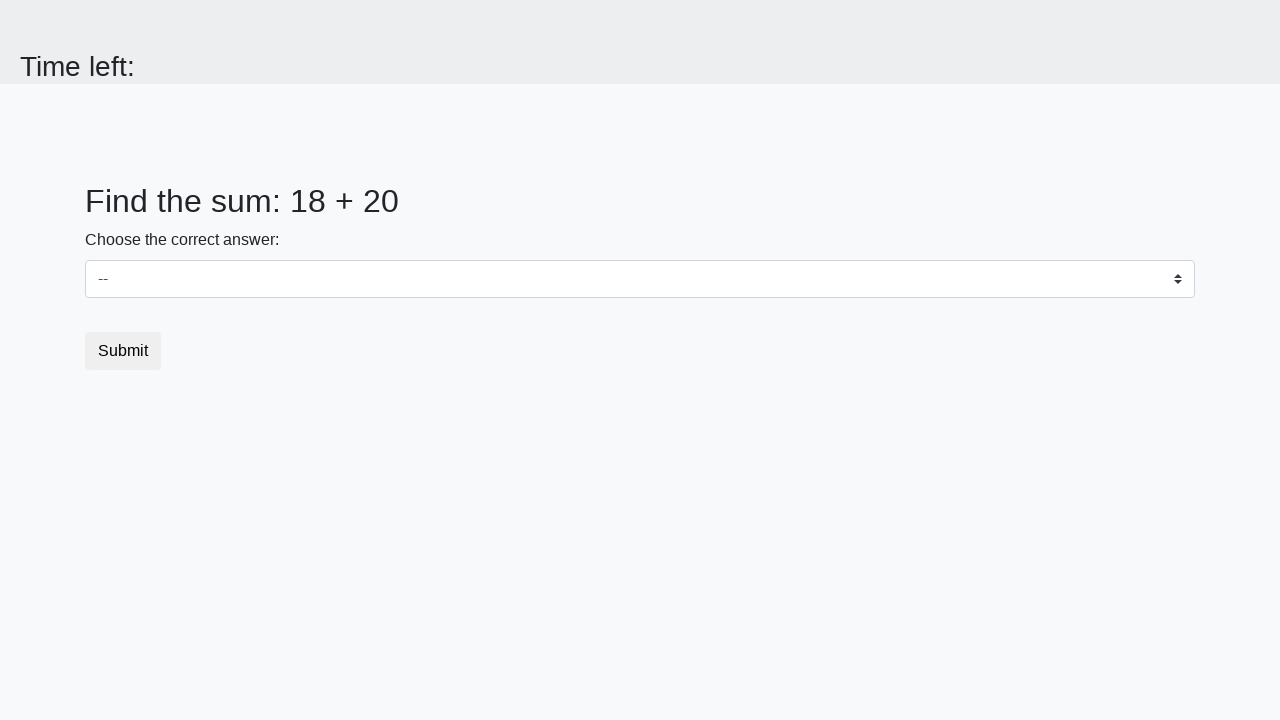

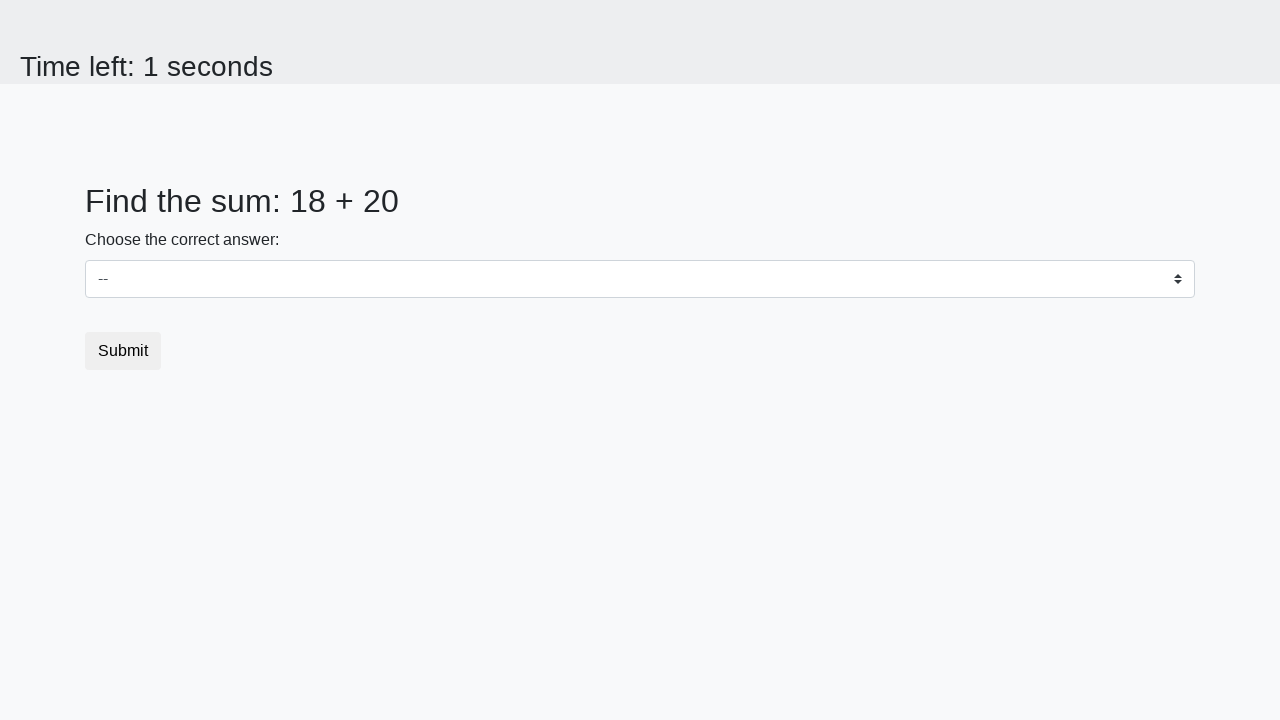